Tests marking individual todo items as complete by checking their checkboxes

Starting URL: https://demo.playwright.dev/todomvc

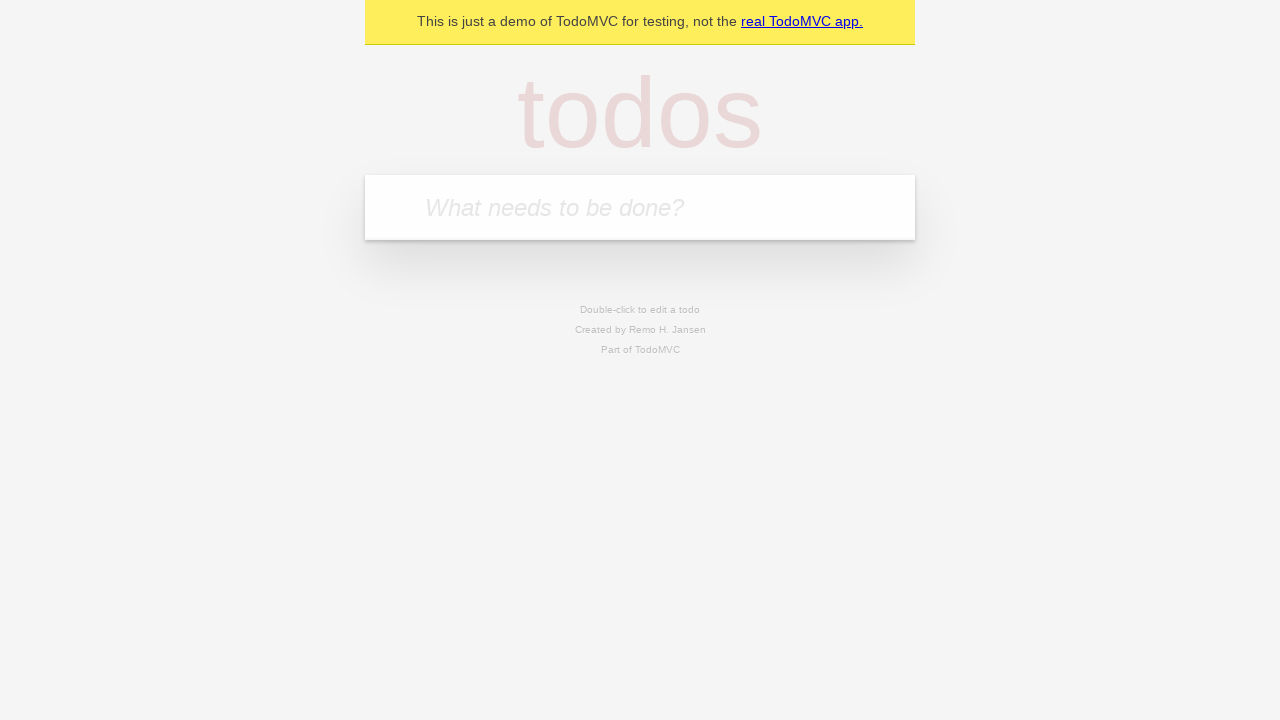

Located the todo input field
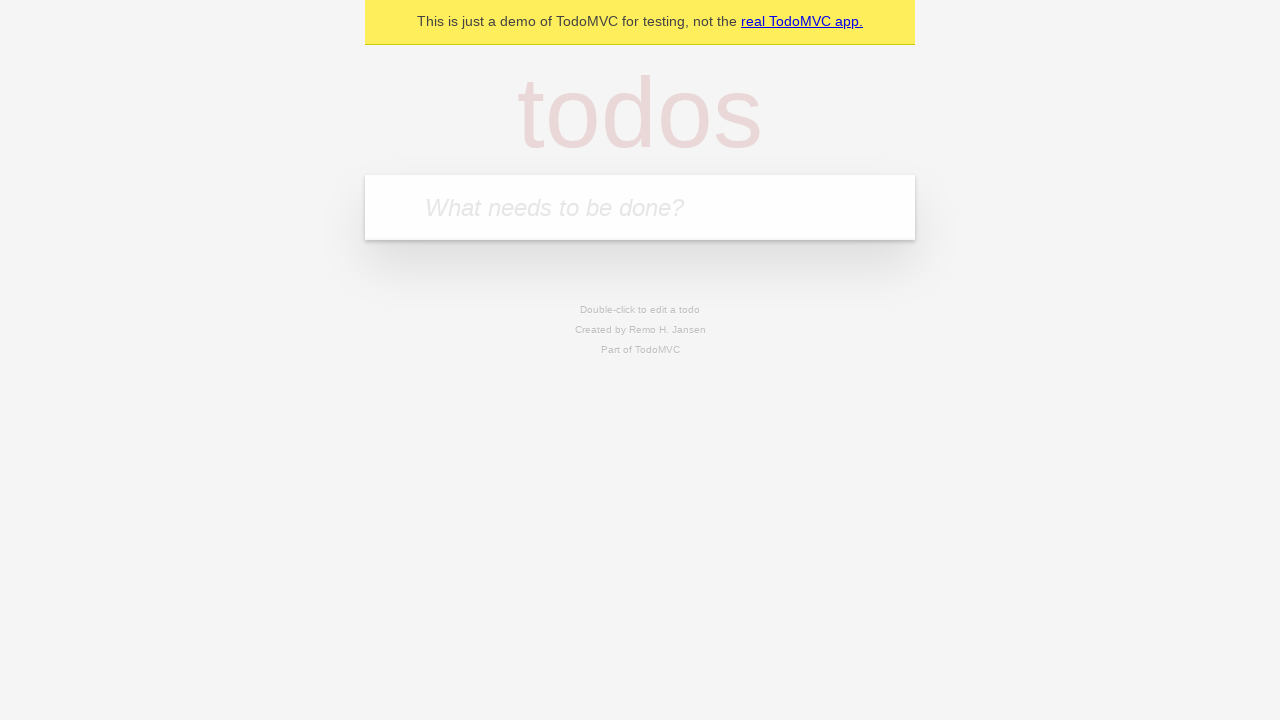

Filled todo input with 'buy some cheese' on internal:attr=[placeholder="What needs to be done?"i]
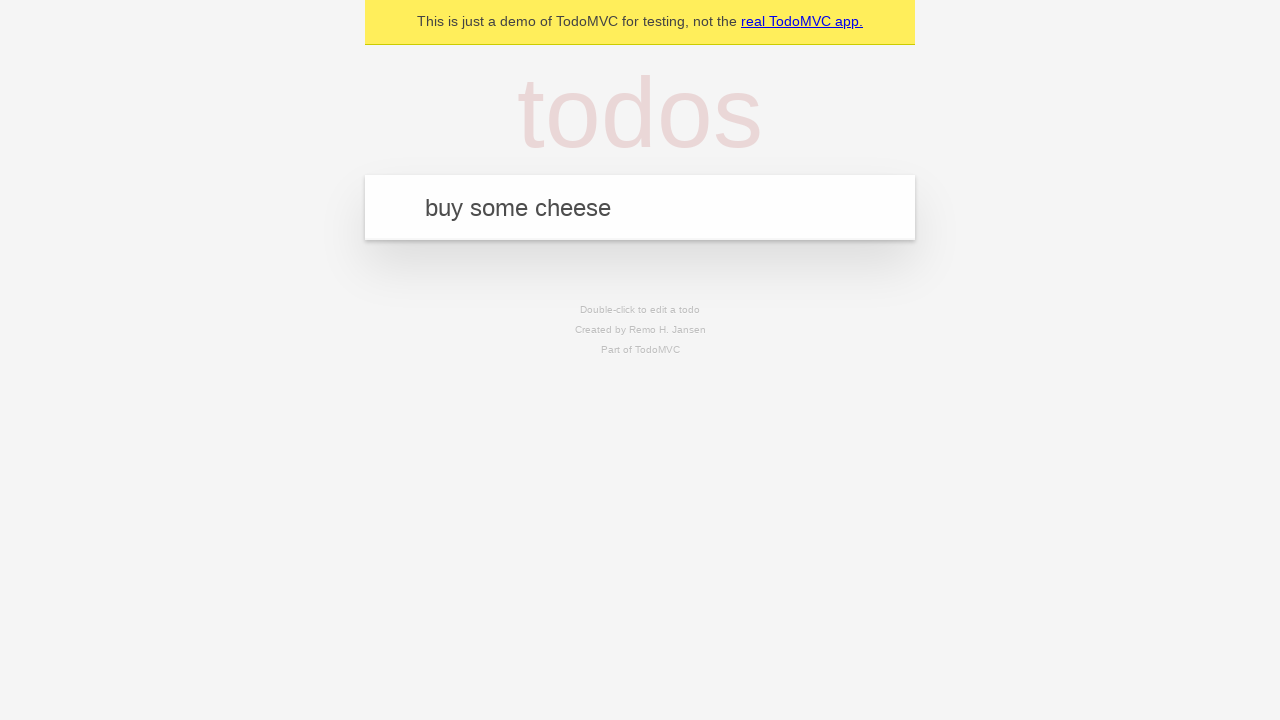

Pressed Enter to create first todo item on internal:attr=[placeholder="What needs to be done?"i]
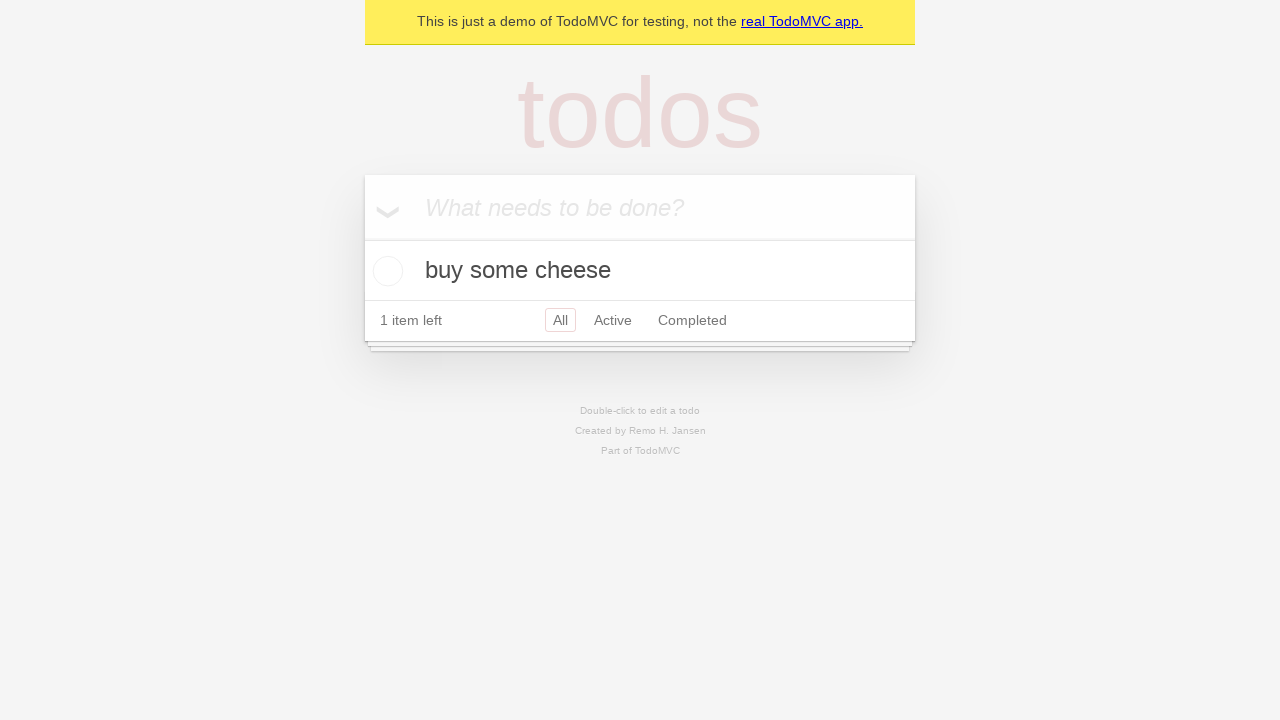

Filled todo input with 'feed the cat' on internal:attr=[placeholder="What needs to be done?"i]
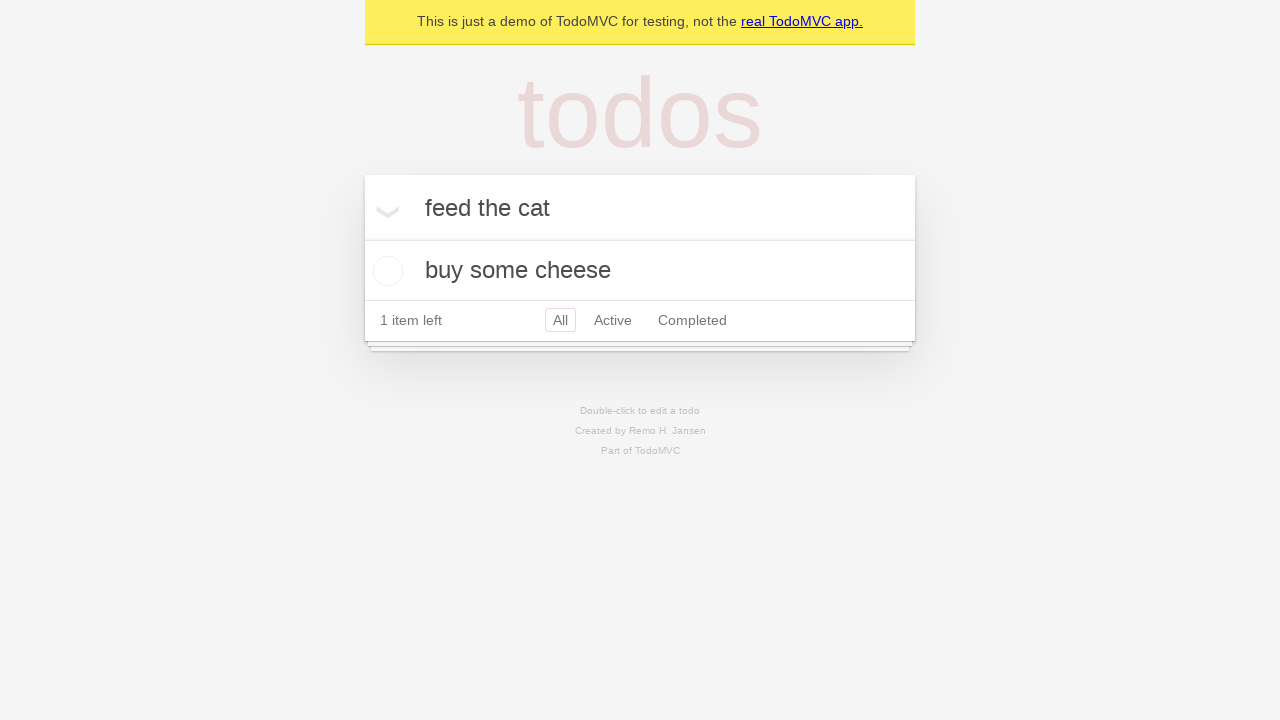

Pressed Enter to create second todo item on internal:attr=[placeholder="What needs to be done?"i]
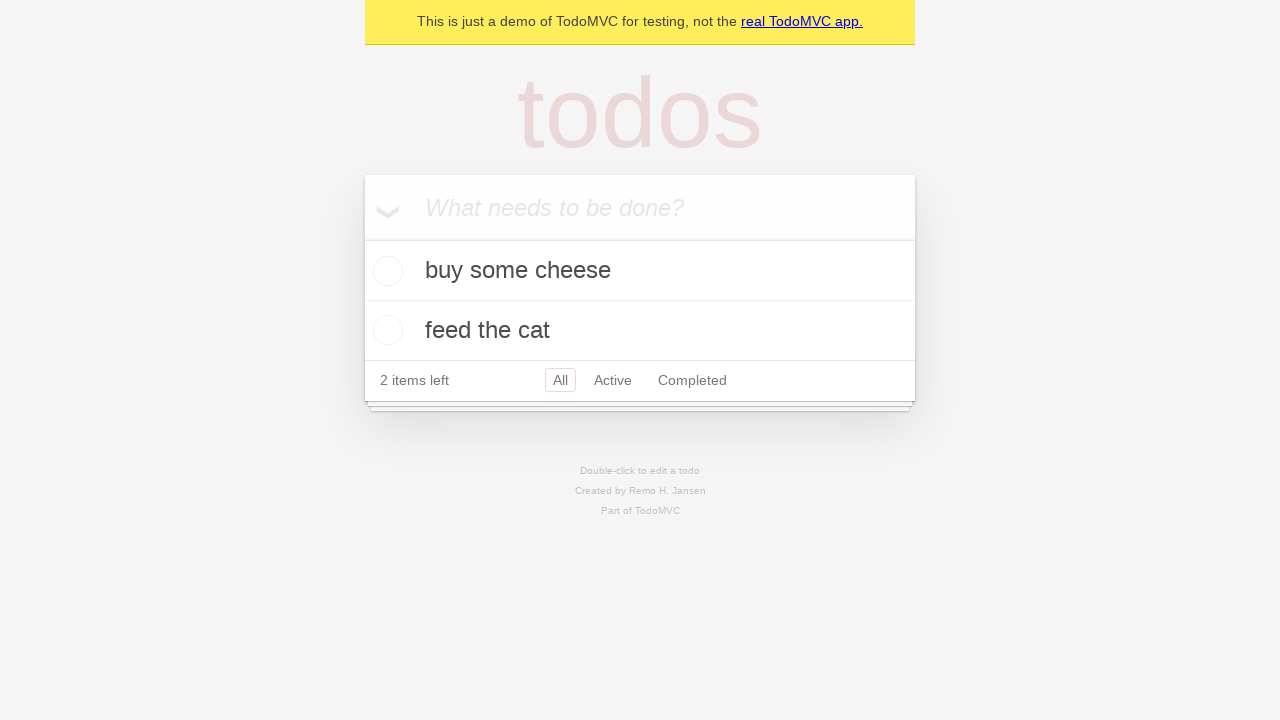

Located first todo item
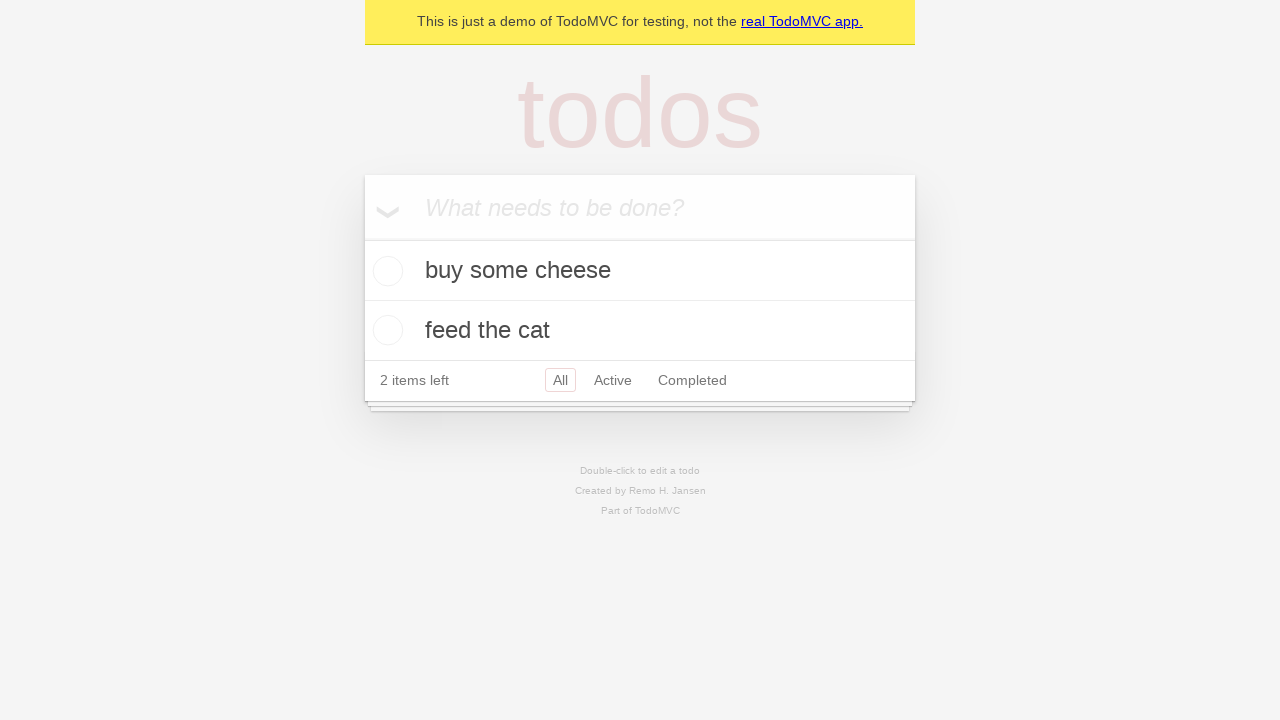

Checked the checkbox for the first todo item at (385, 271) on internal:testid=[data-testid="todo-item"s] >> nth=0 >> internal:role=checkbox
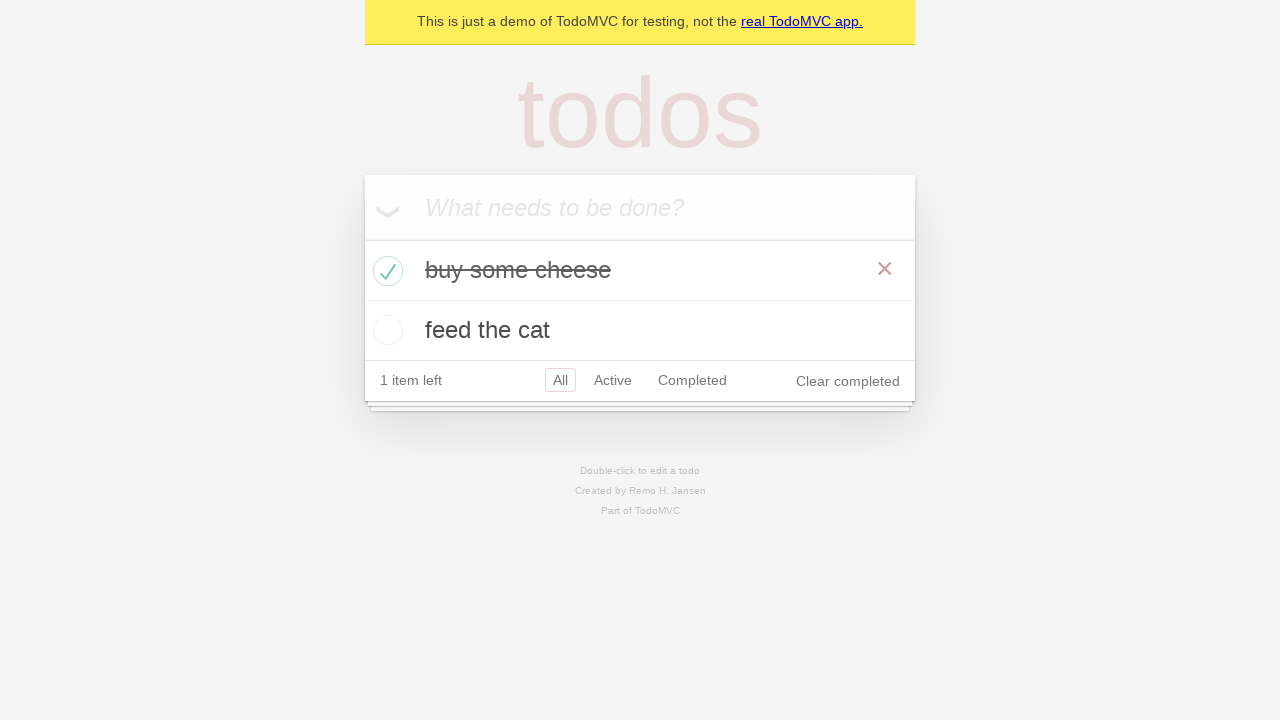

Verified first todo item has 'completed' class
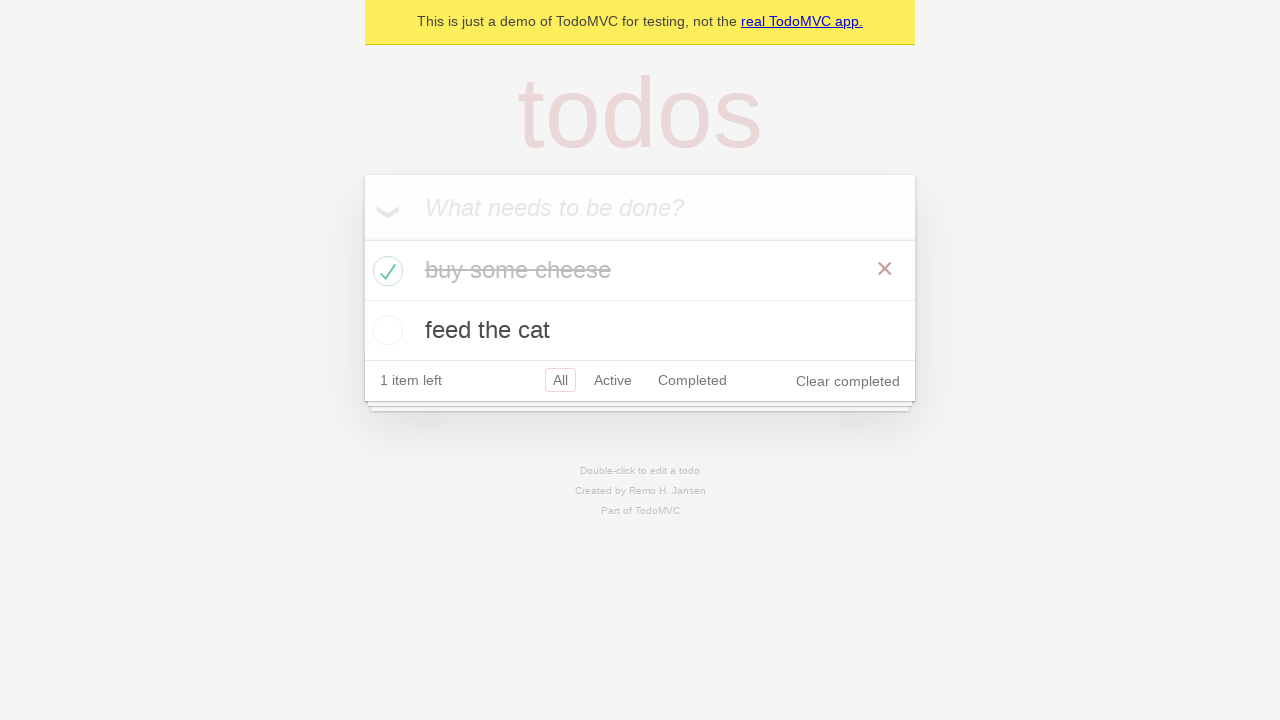

Located second todo item
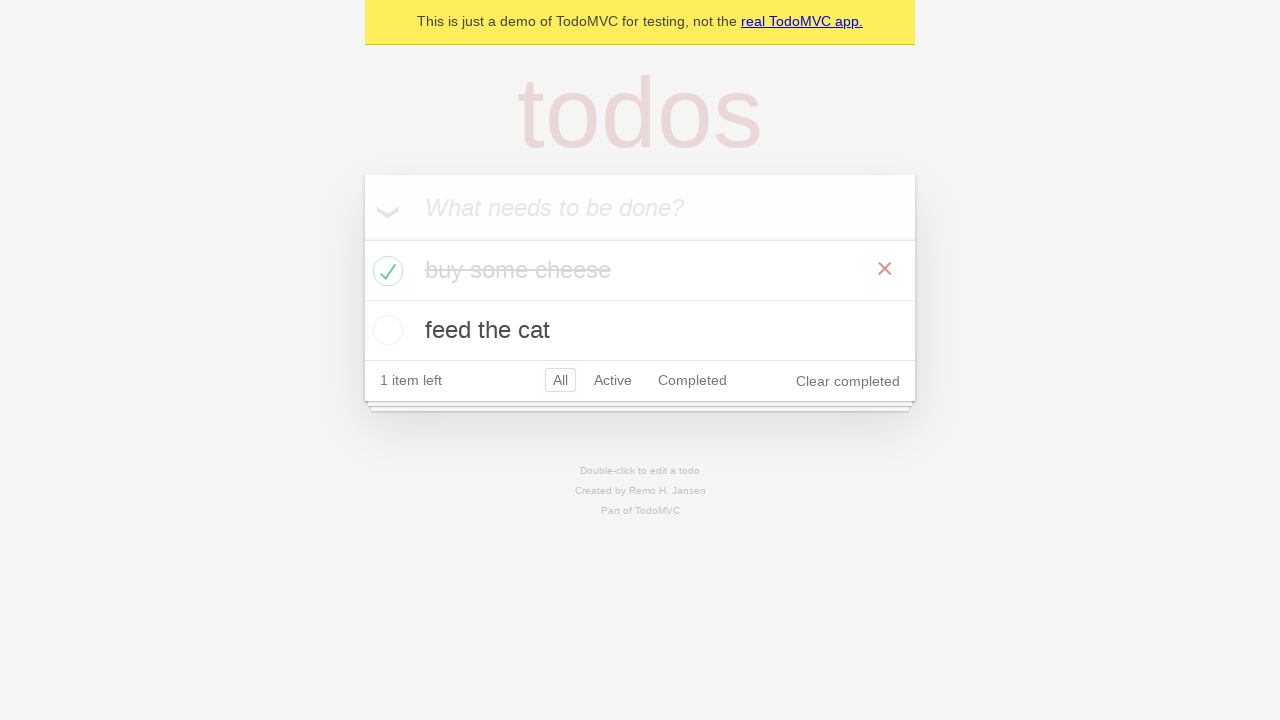

Checked the checkbox for the second todo item at (385, 330) on internal:testid=[data-testid="todo-item"s] >> nth=1 >> internal:role=checkbox
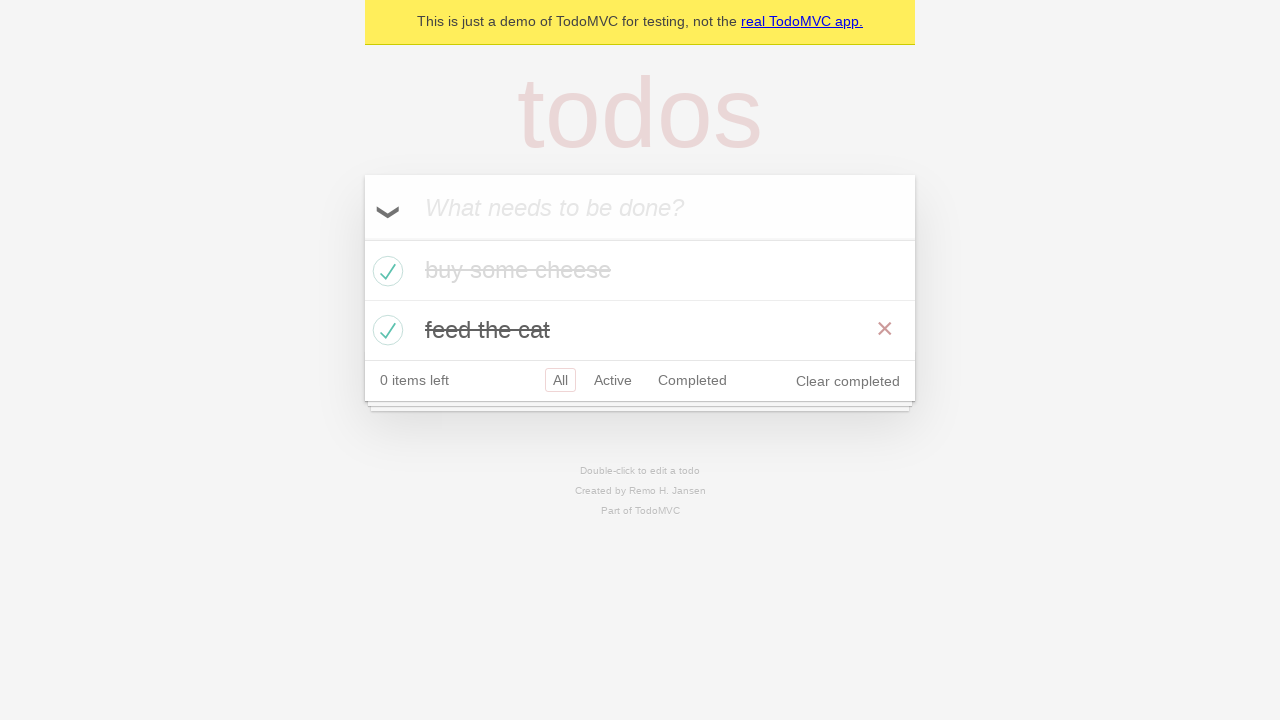

Verified first todo item is still marked as completed
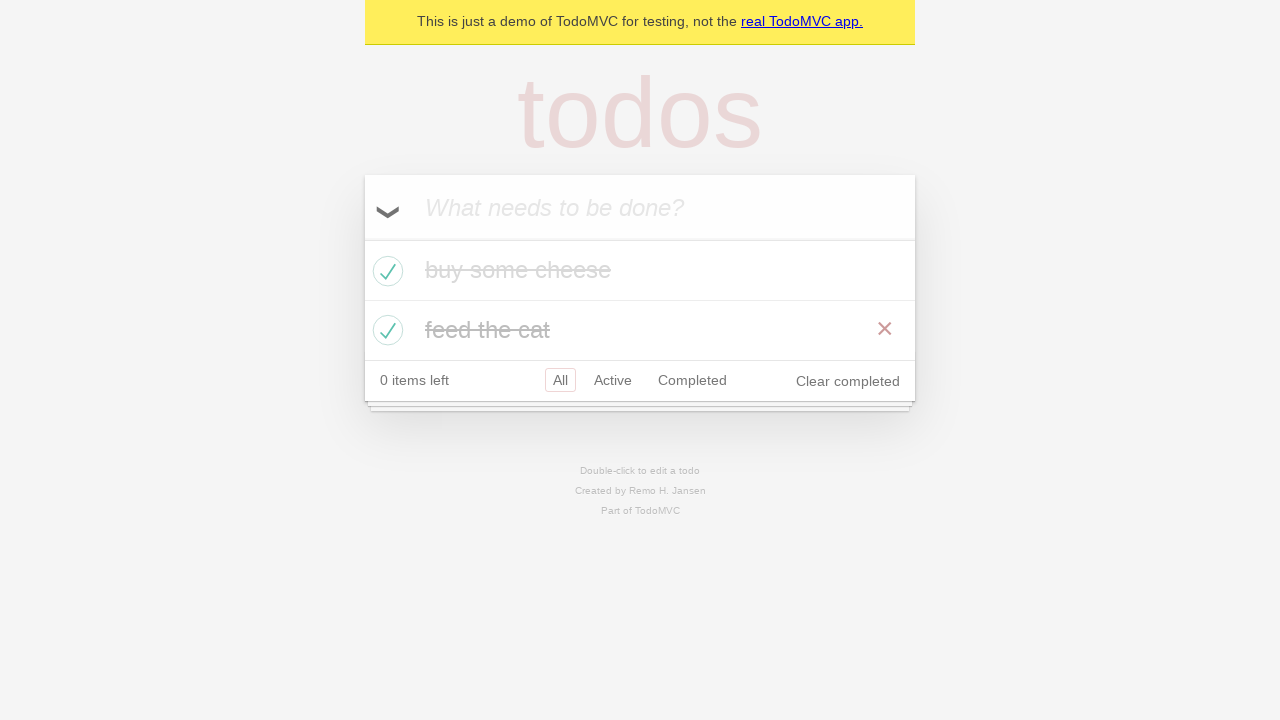

Verified second todo item has 'completed' class
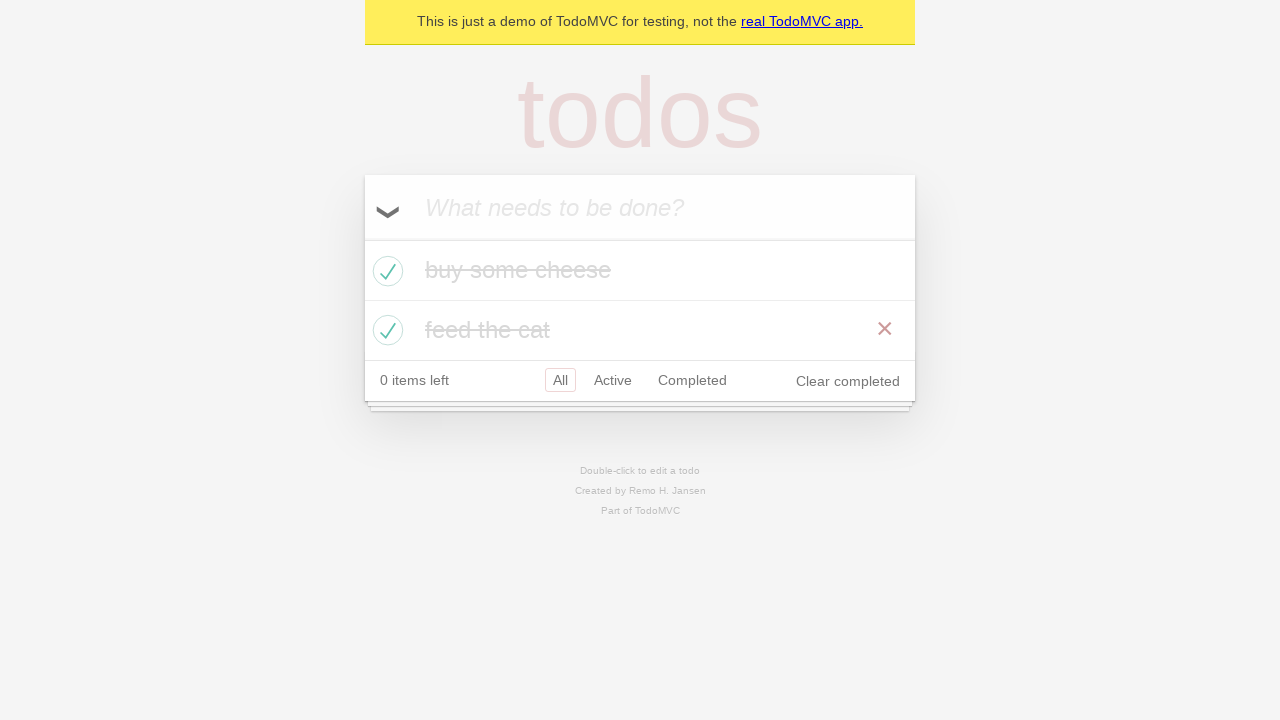

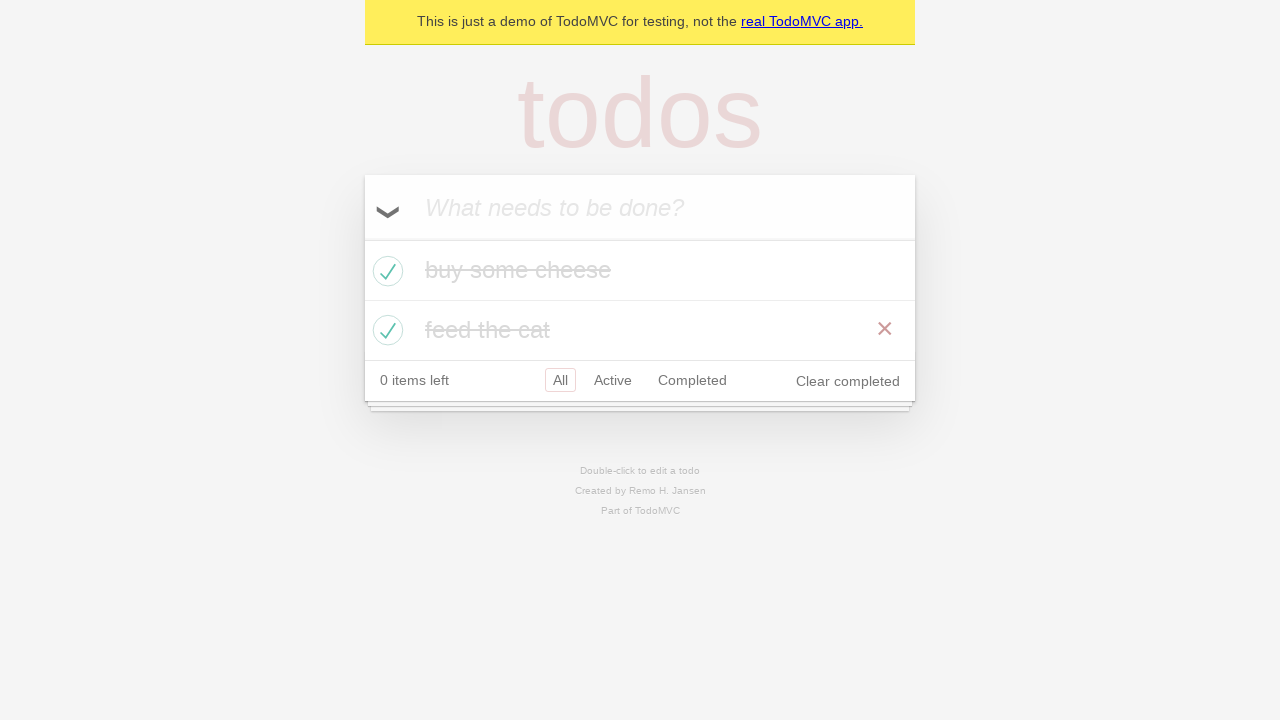